Tests the elevator saga game by speeding up the simulation, starting the challenge run, and verifying it fails without custom code

Starting URL: http://play.elevatorsaga.com/

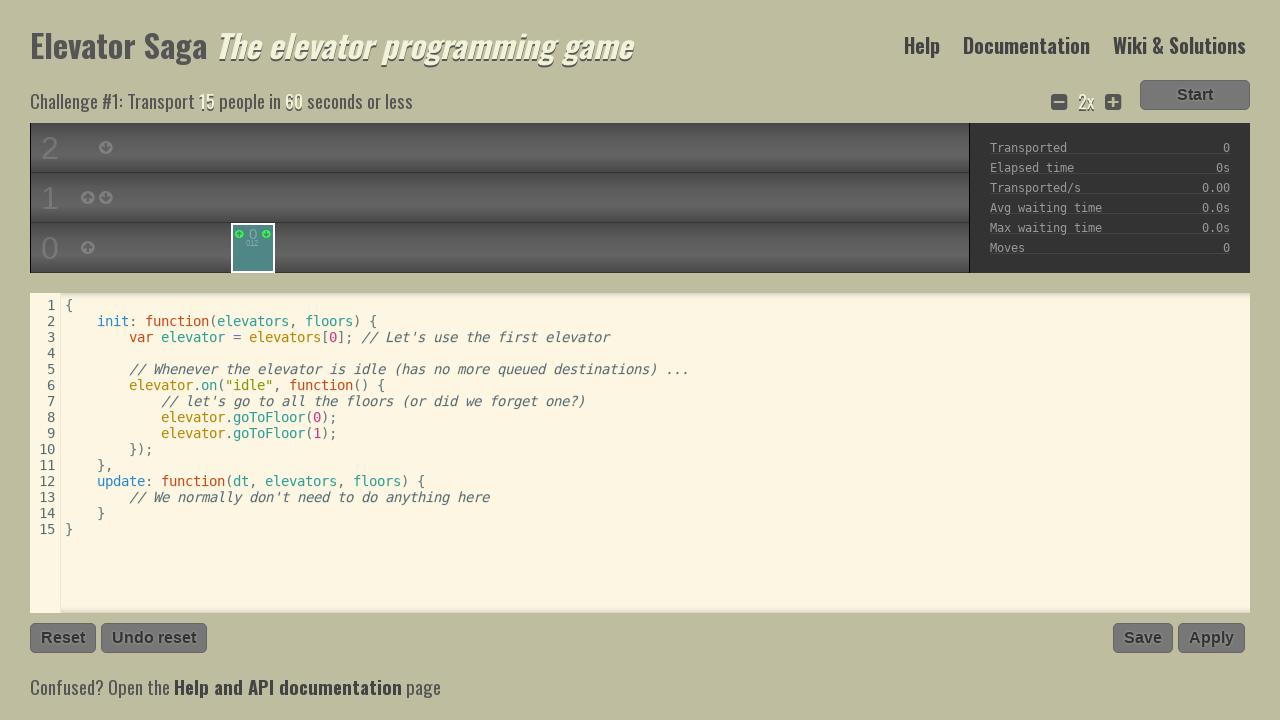

Navigated to Elevator Saga game at http://play.elevatorsaga.com/
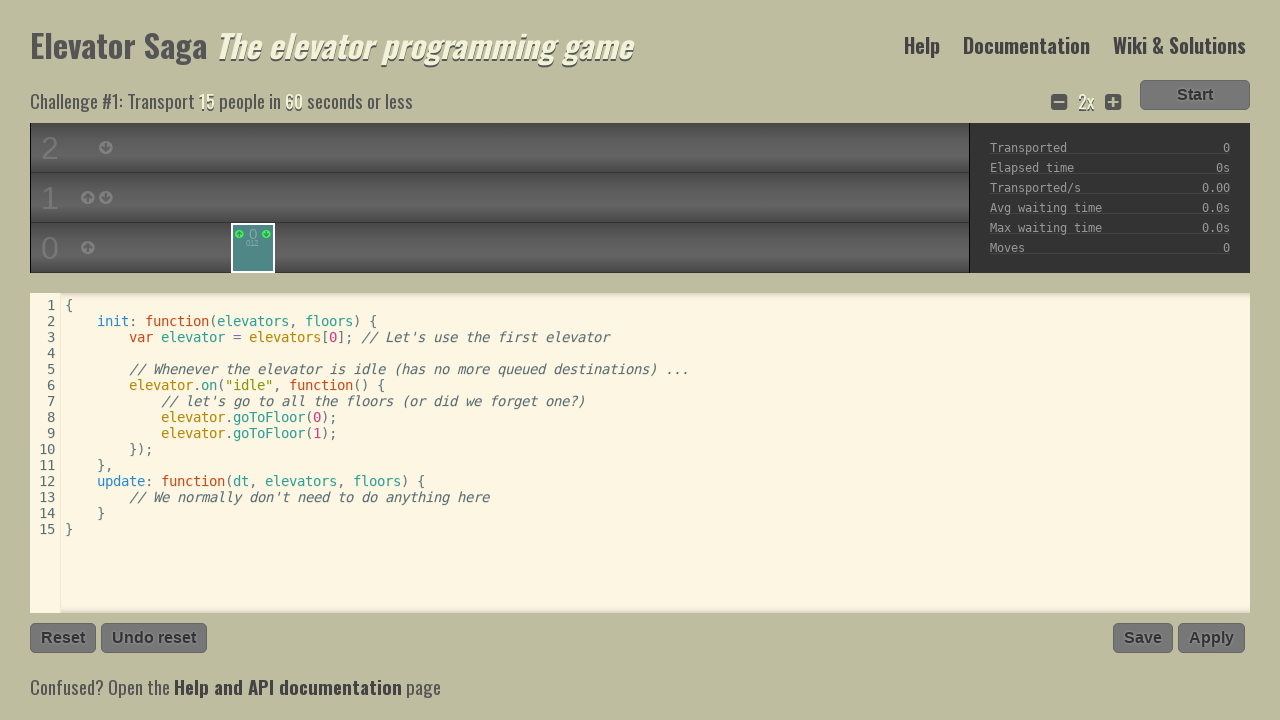

Clicked speed increase button (iteration 1/10) at (1113, 103) on .timescale_increase
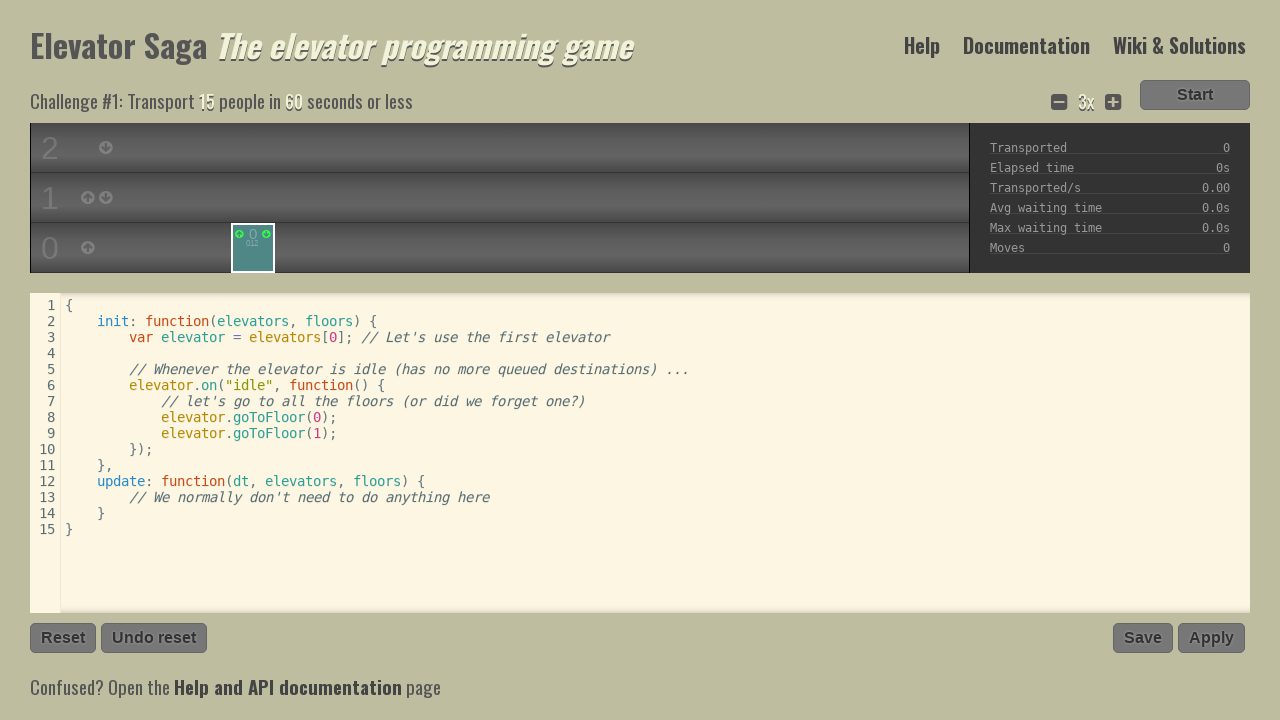

Waited for DOM content loaded after speed increase (iteration 1/10)
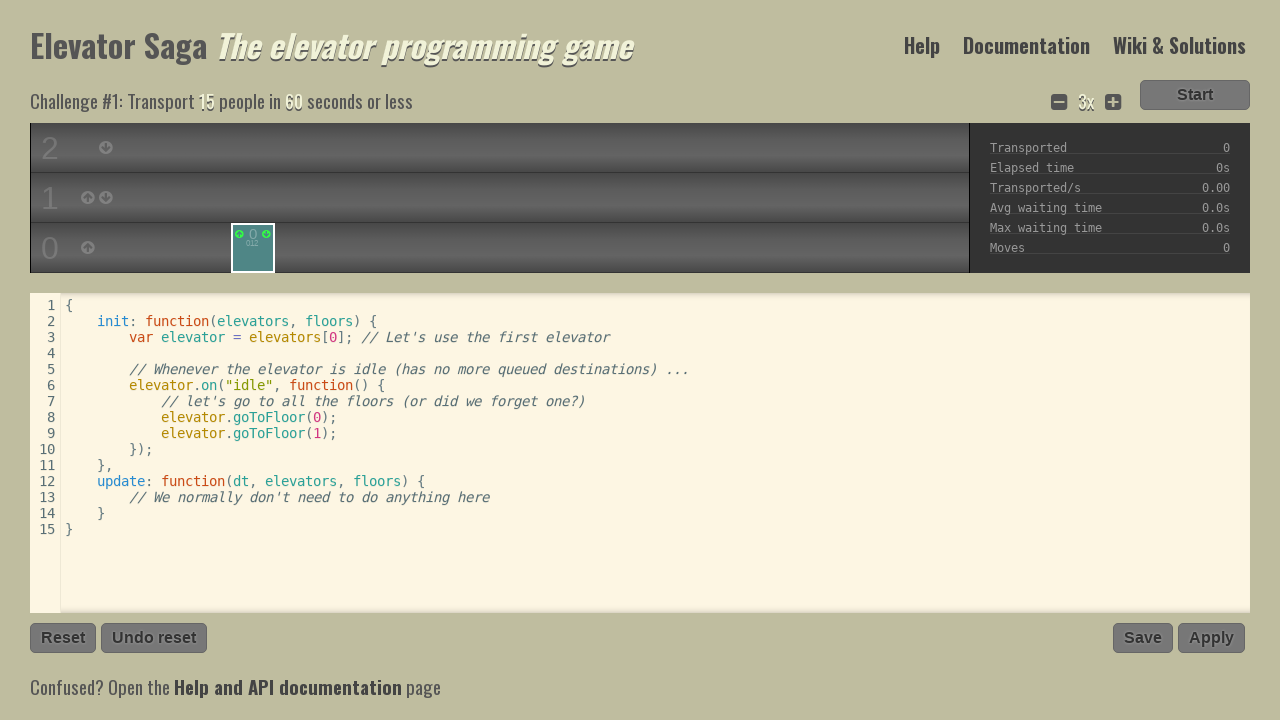

Clicked speed increase button (iteration 2/10) at (1113, 103) on .timescale_increase
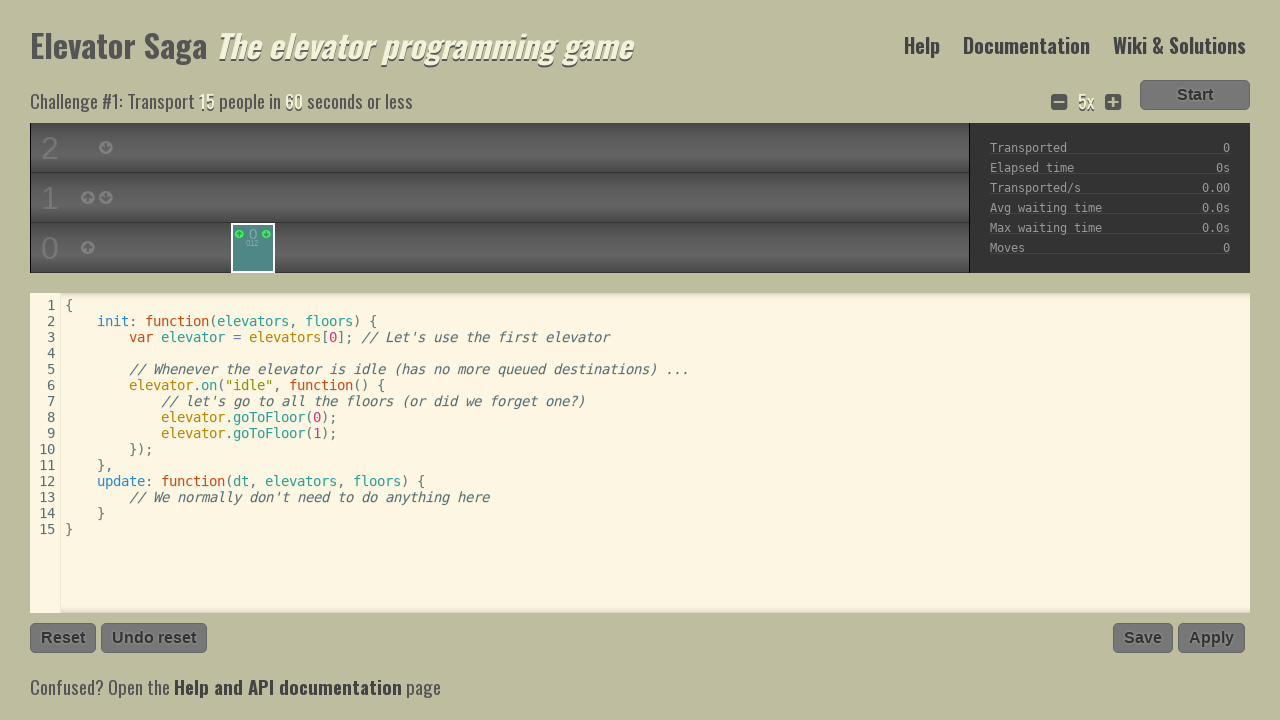

Waited for DOM content loaded after speed increase (iteration 2/10)
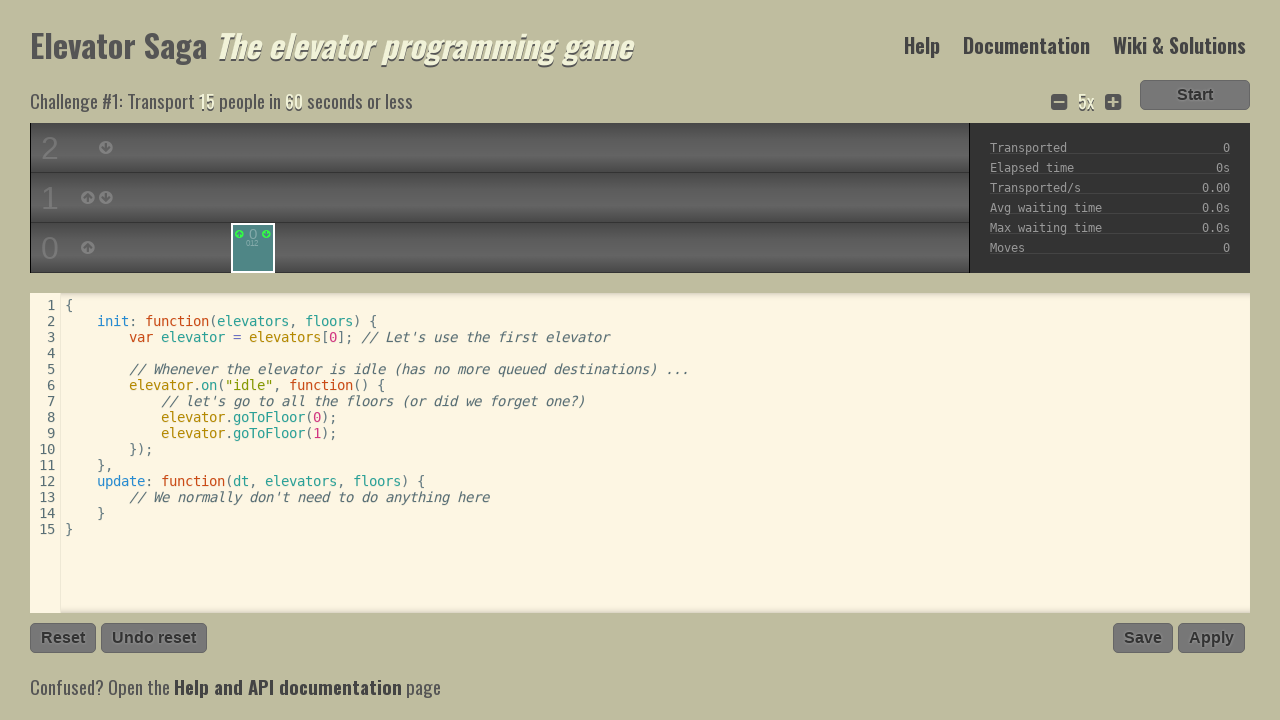

Clicked speed increase button (iteration 3/10) at (1113, 103) on .timescale_increase
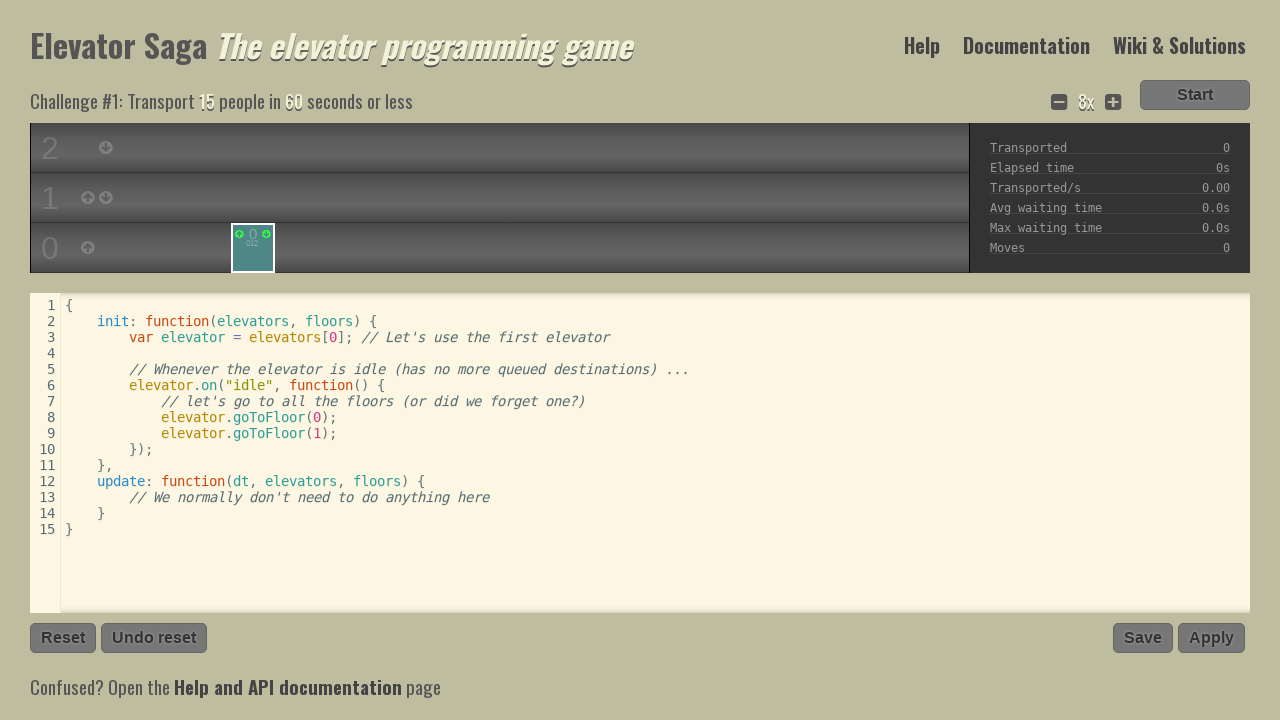

Waited for DOM content loaded after speed increase (iteration 3/10)
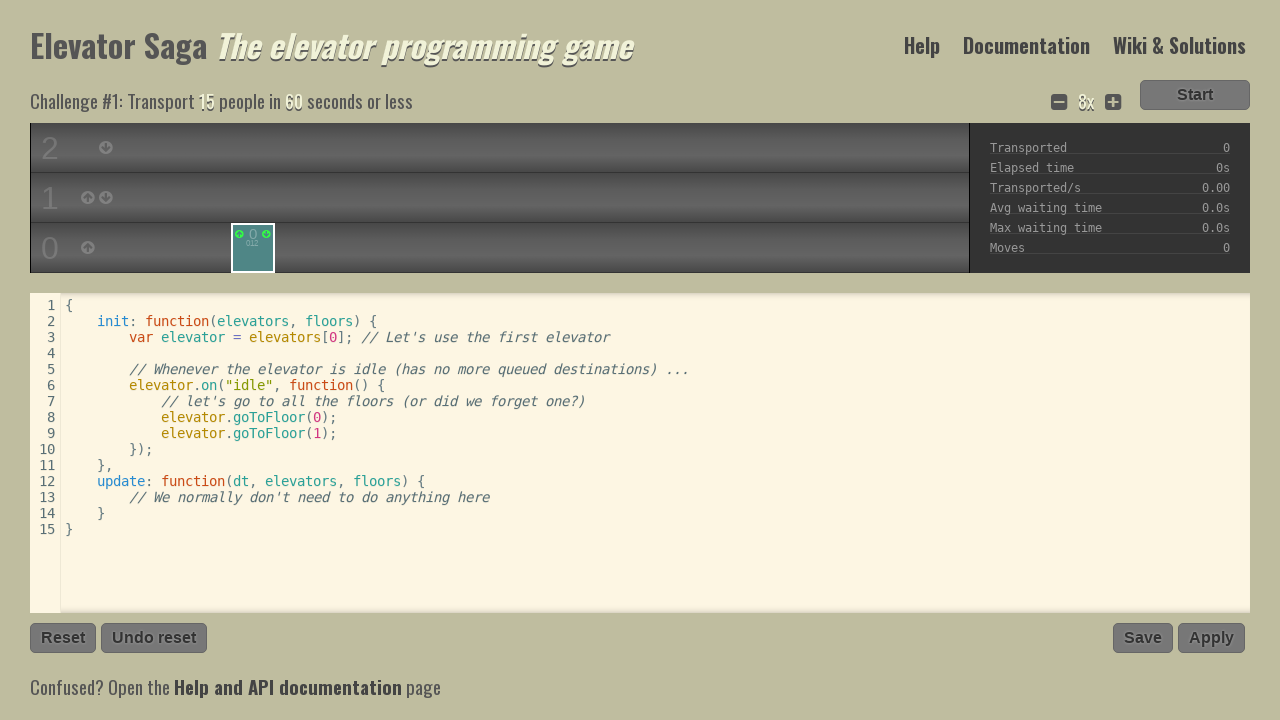

Clicked speed increase button (iteration 4/10) at (1113, 103) on .timescale_increase
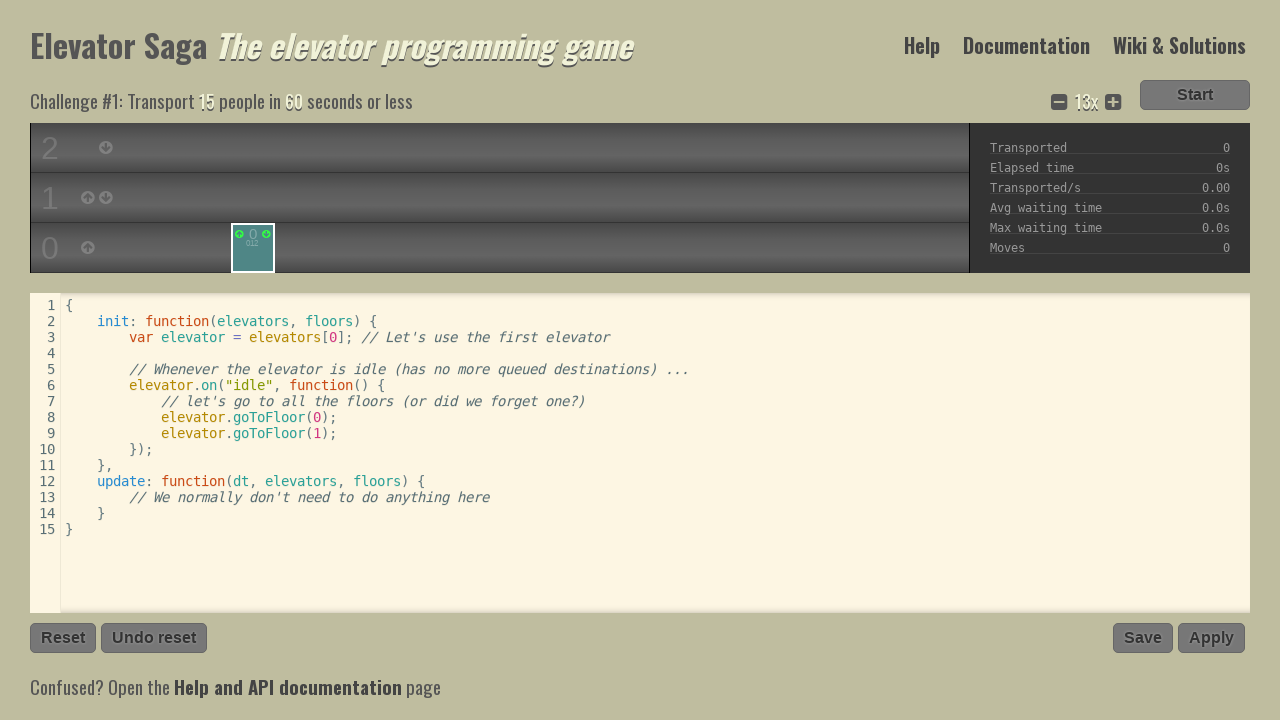

Waited for DOM content loaded after speed increase (iteration 4/10)
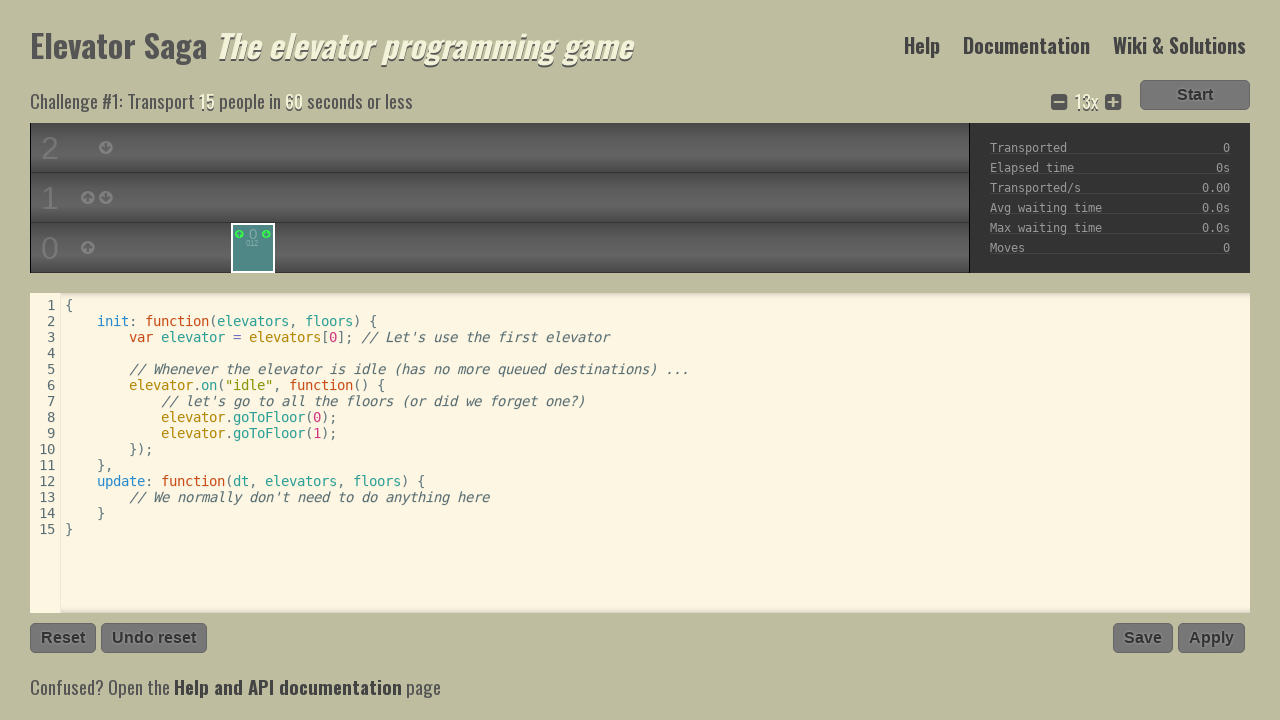

Clicked speed increase button (iteration 5/10) at (1113, 103) on .timescale_increase
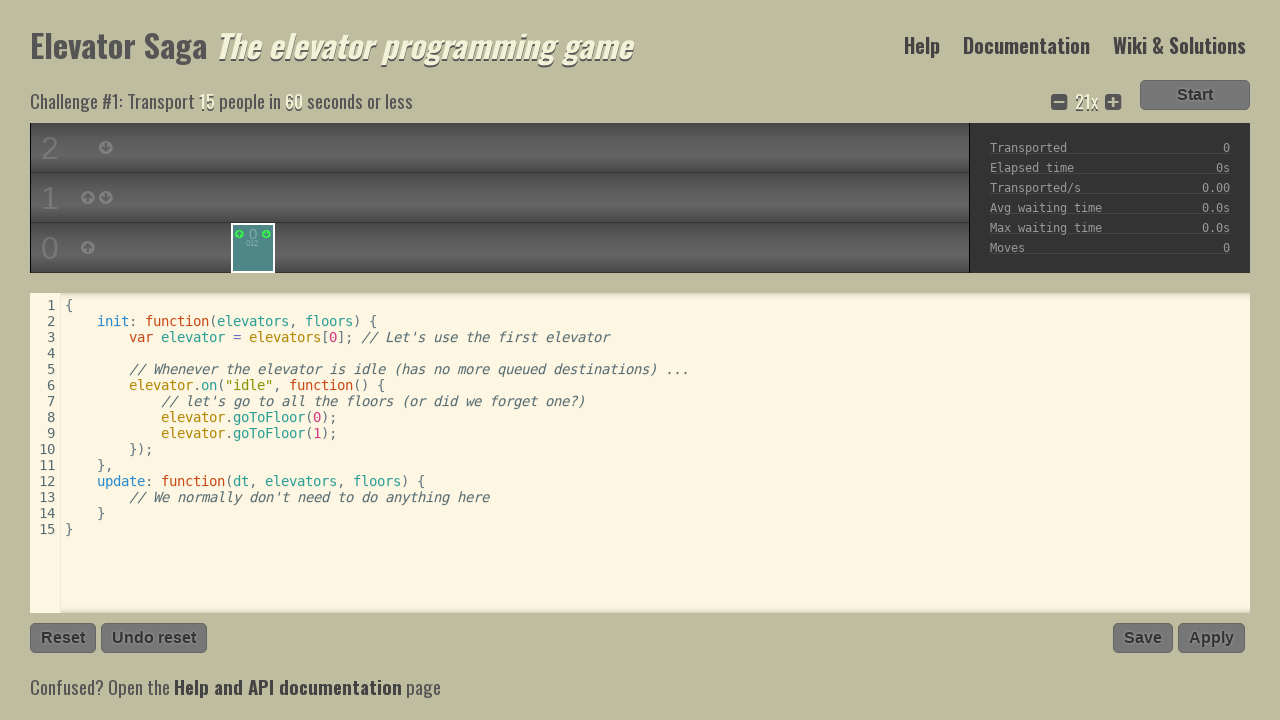

Waited for DOM content loaded after speed increase (iteration 5/10)
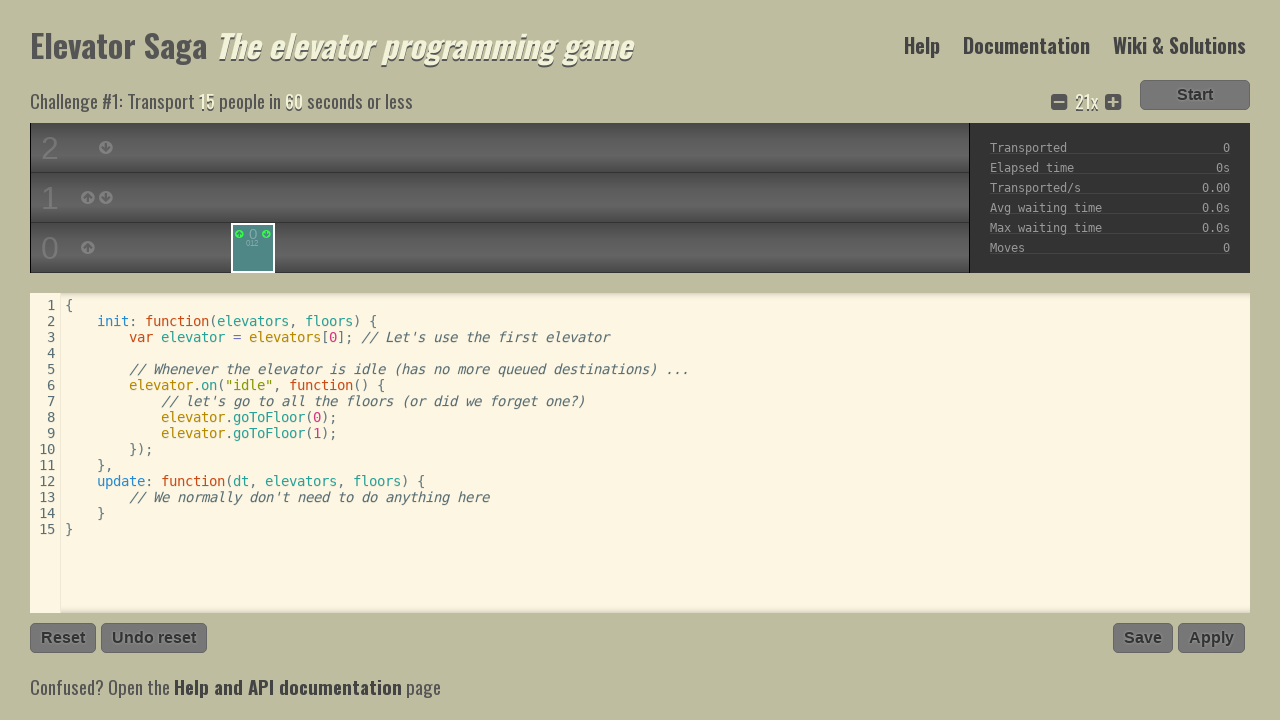

Clicked speed increase button (iteration 6/10) at (1113, 103) on .timescale_increase
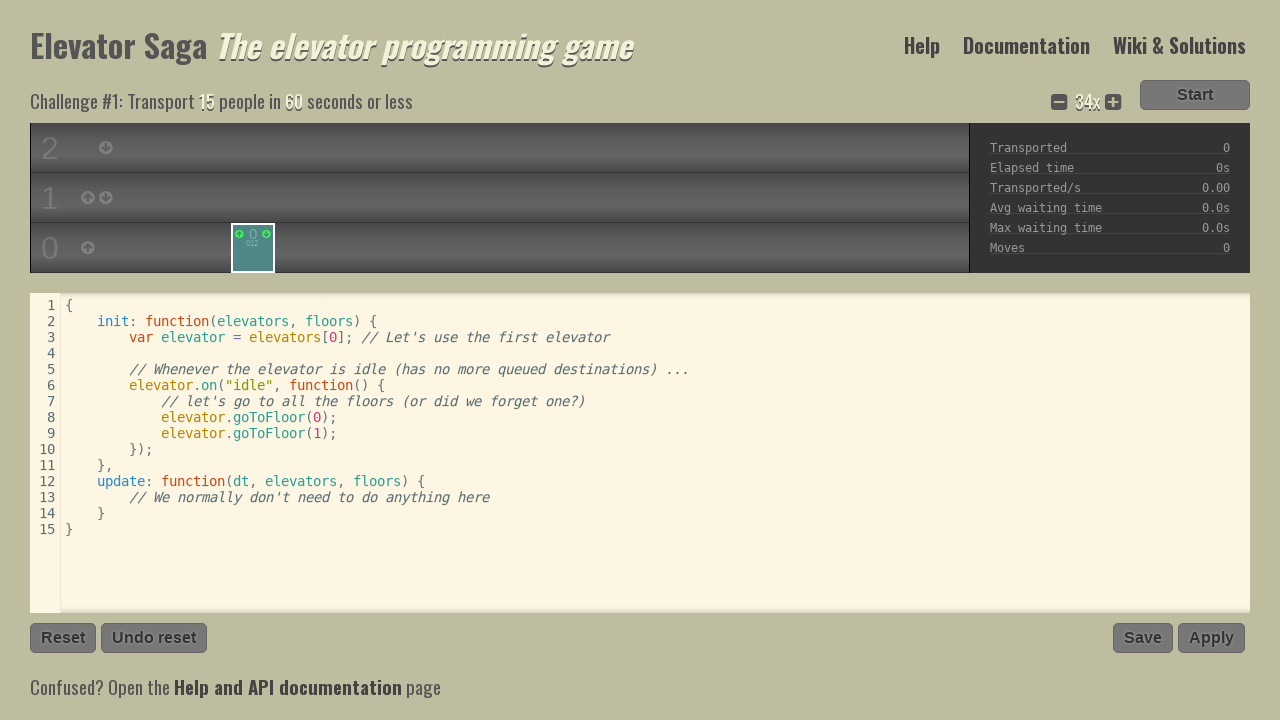

Waited for DOM content loaded after speed increase (iteration 6/10)
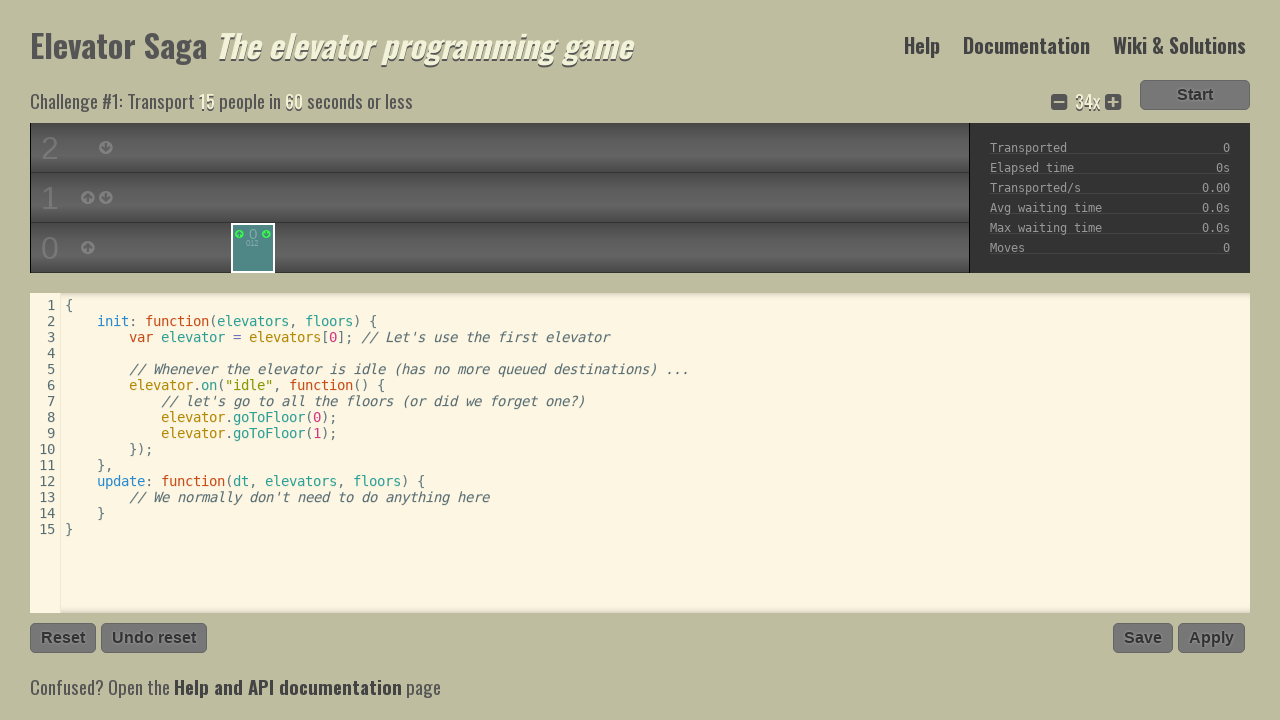

Clicked speed increase button (iteration 7/10) at (1113, 103) on .timescale_increase
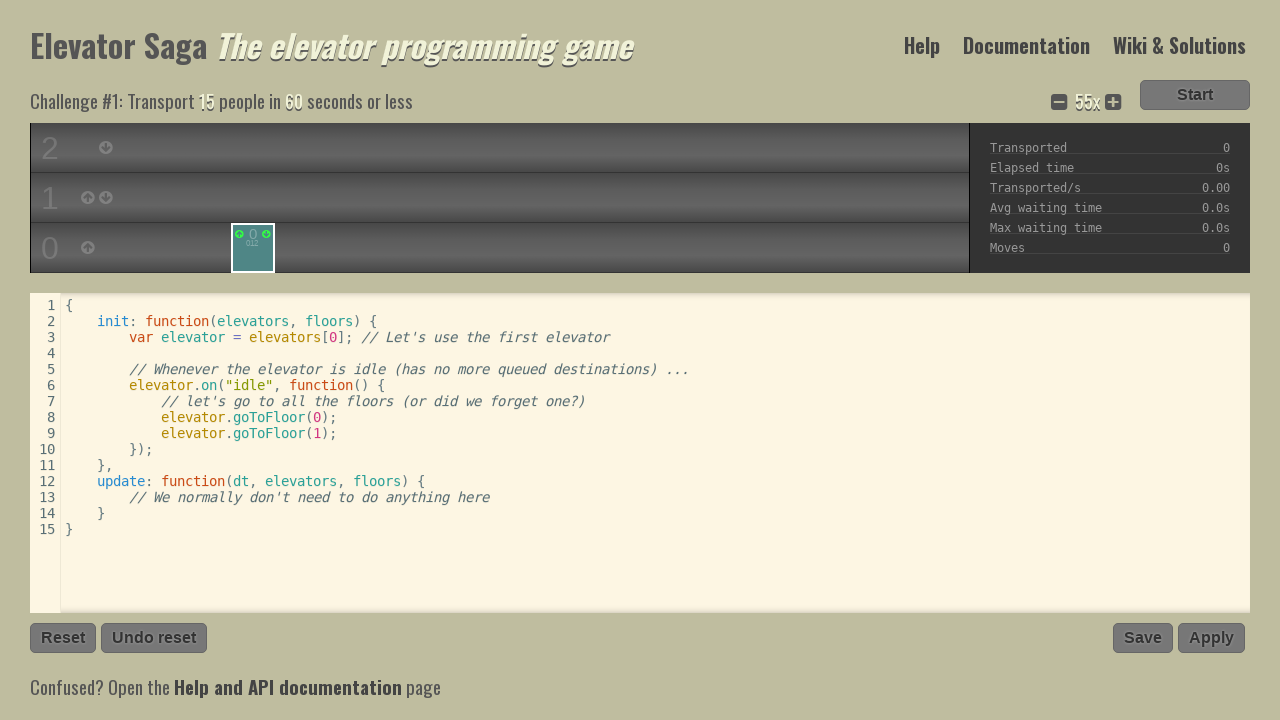

Waited for DOM content loaded after speed increase (iteration 7/10)
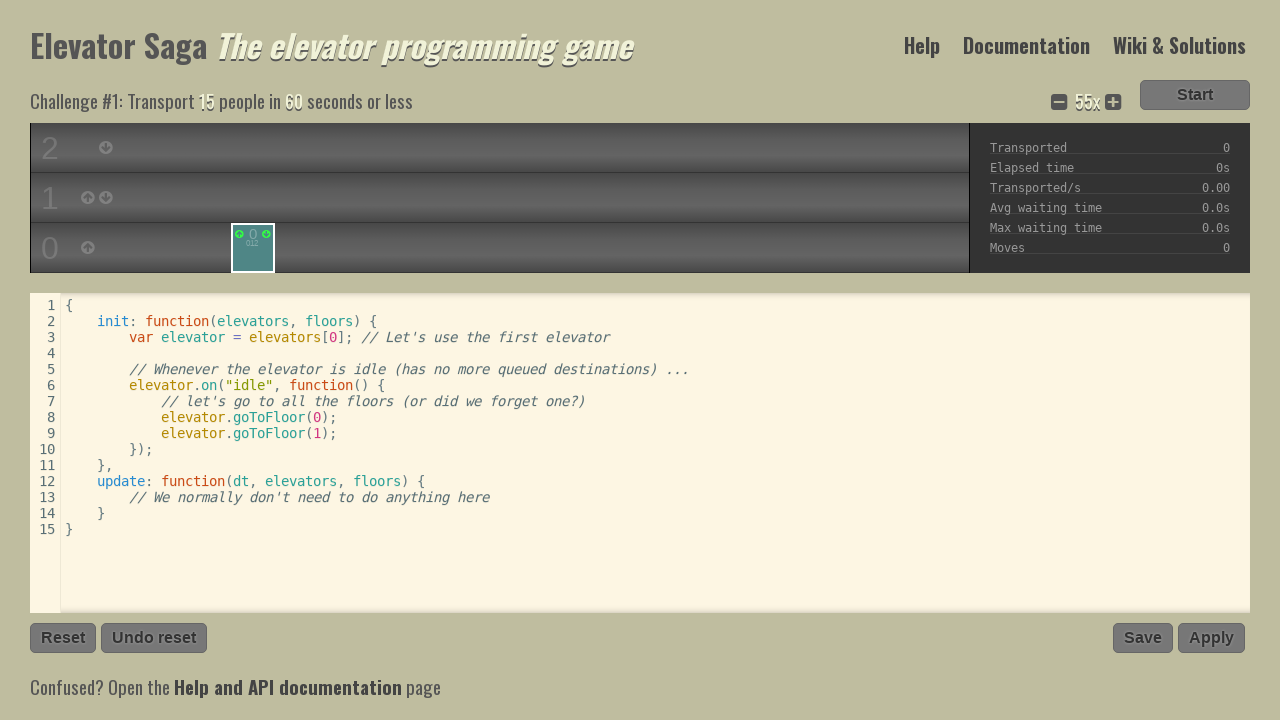

Clicked speed increase button (iteration 8/10) at (1113, 103) on .timescale_increase
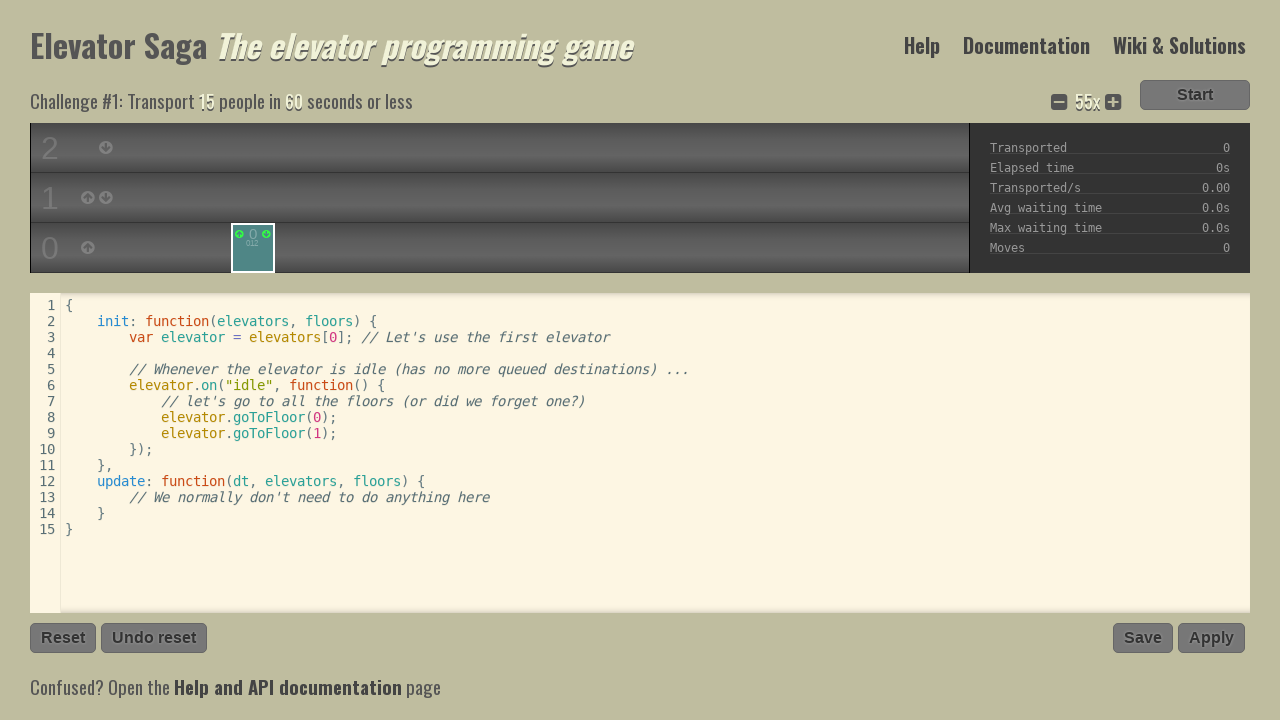

Waited for DOM content loaded after speed increase (iteration 8/10)
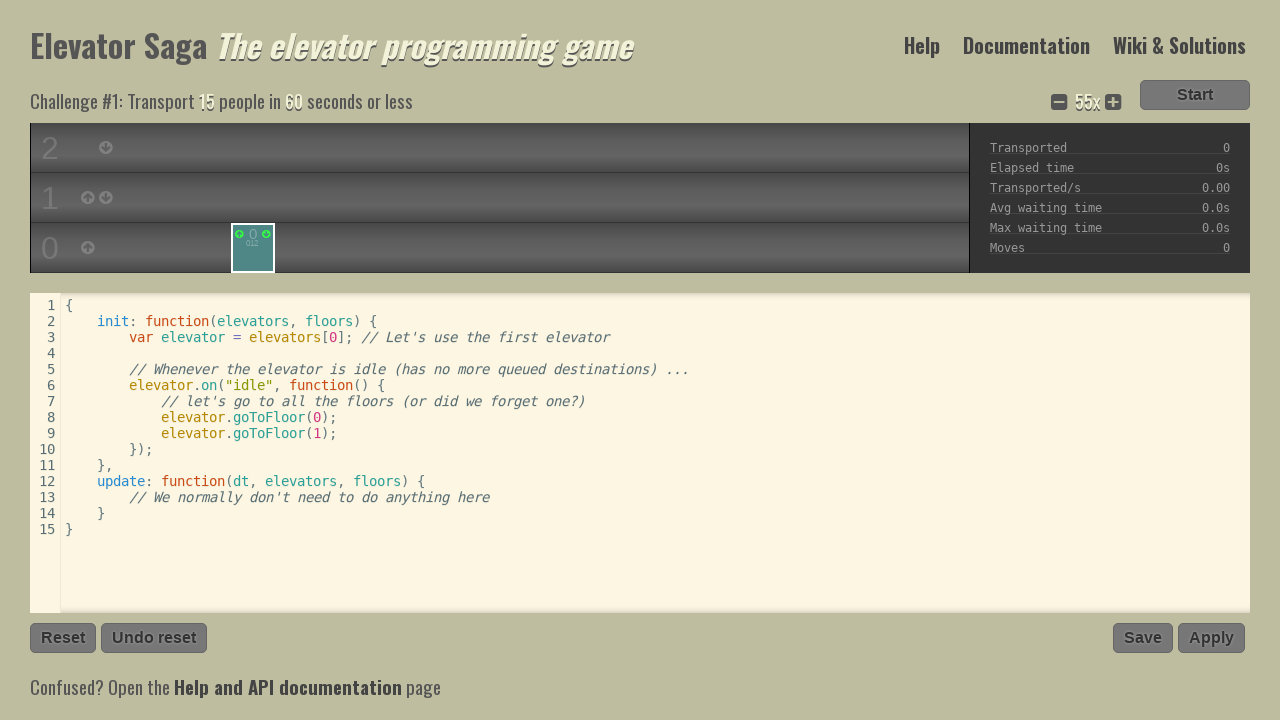

Clicked speed increase button (iteration 9/10) at (1113, 103) on .timescale_increase
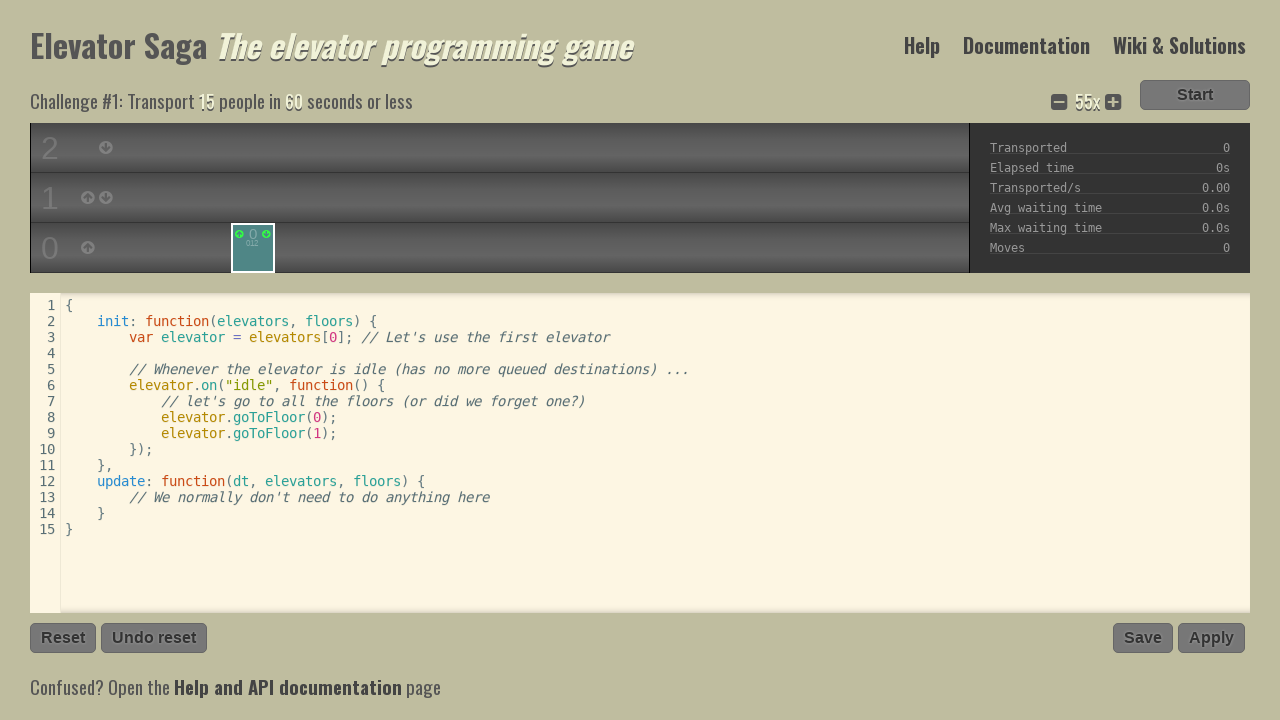

Waited for DOM content loaded after speed increase (iteration 9/10)
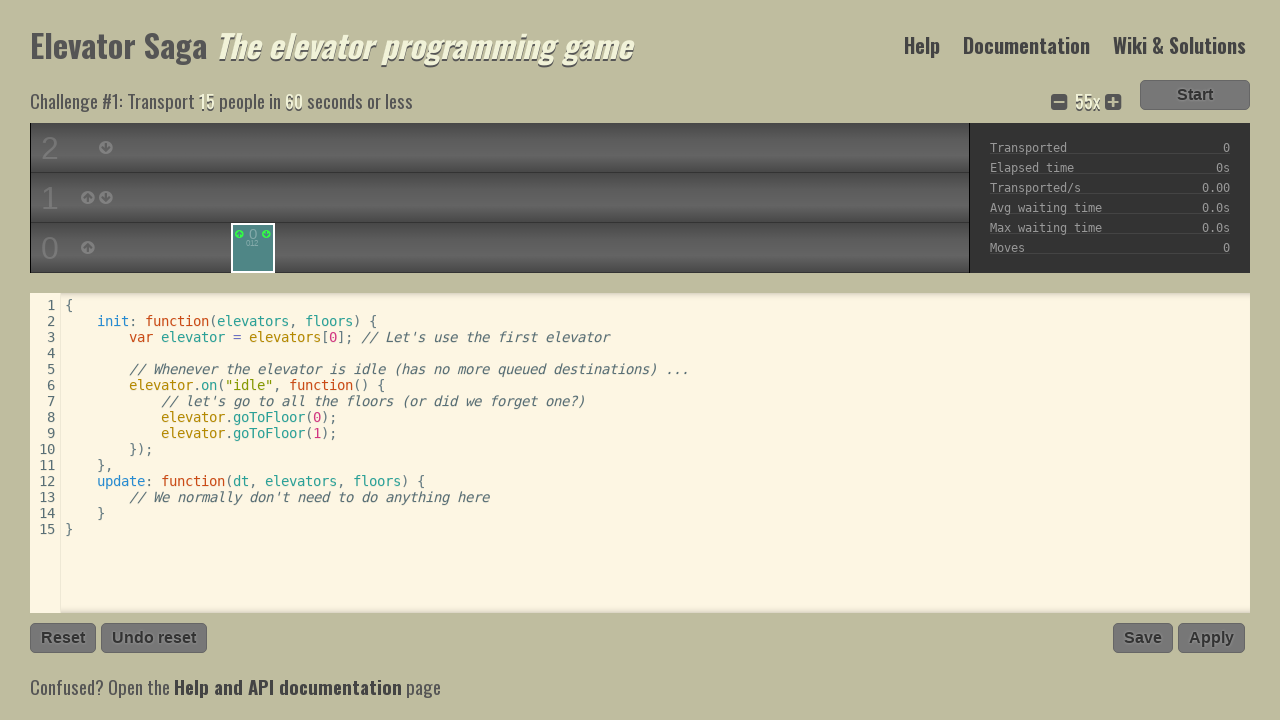

Clicked speed increase button (iteration 10/10) at (1113, 103) on .timescale_increase
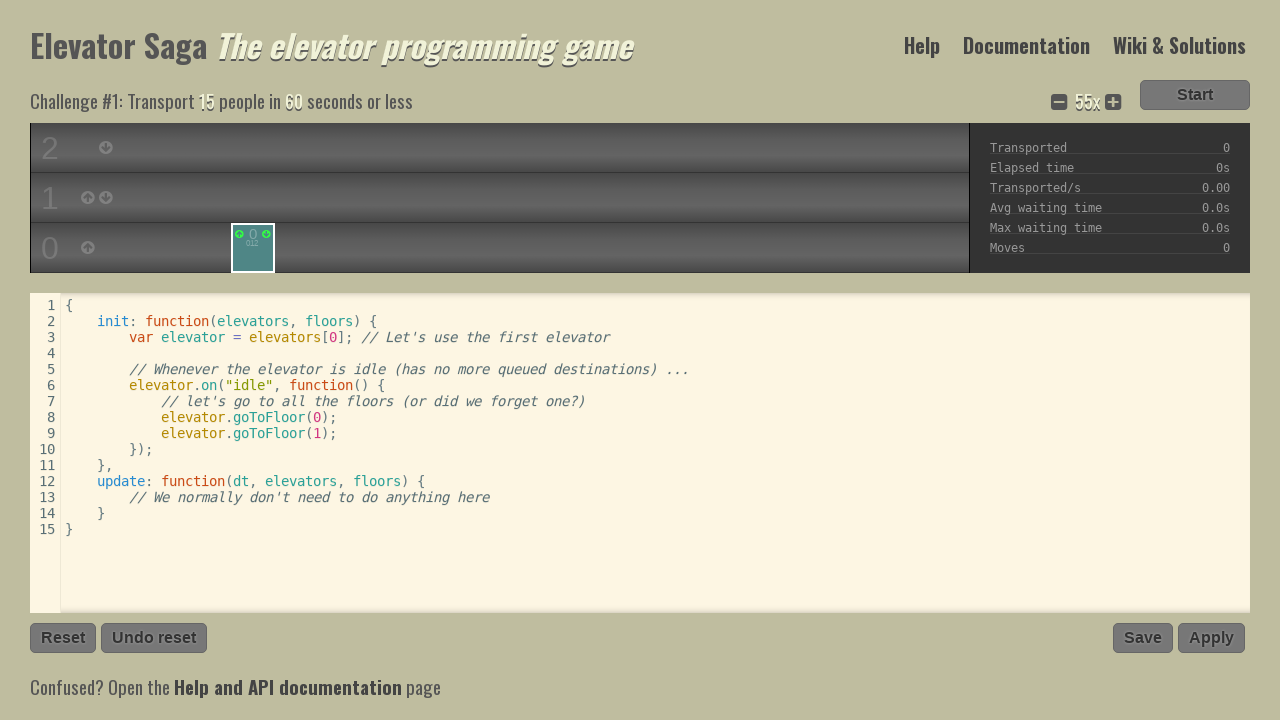

Waited for DOM content loaded after speed increase (iteration 10/10)
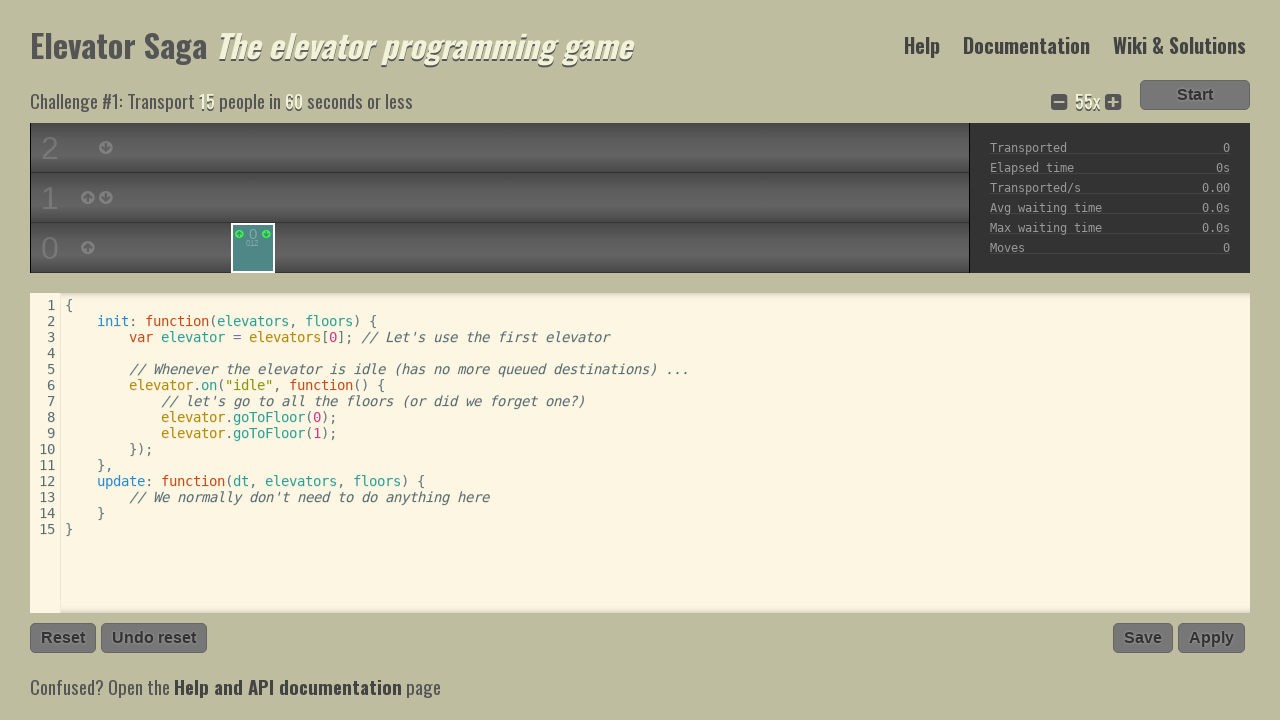

Clicked start button to begin challenge run at (1195, 95) on .challenge > button
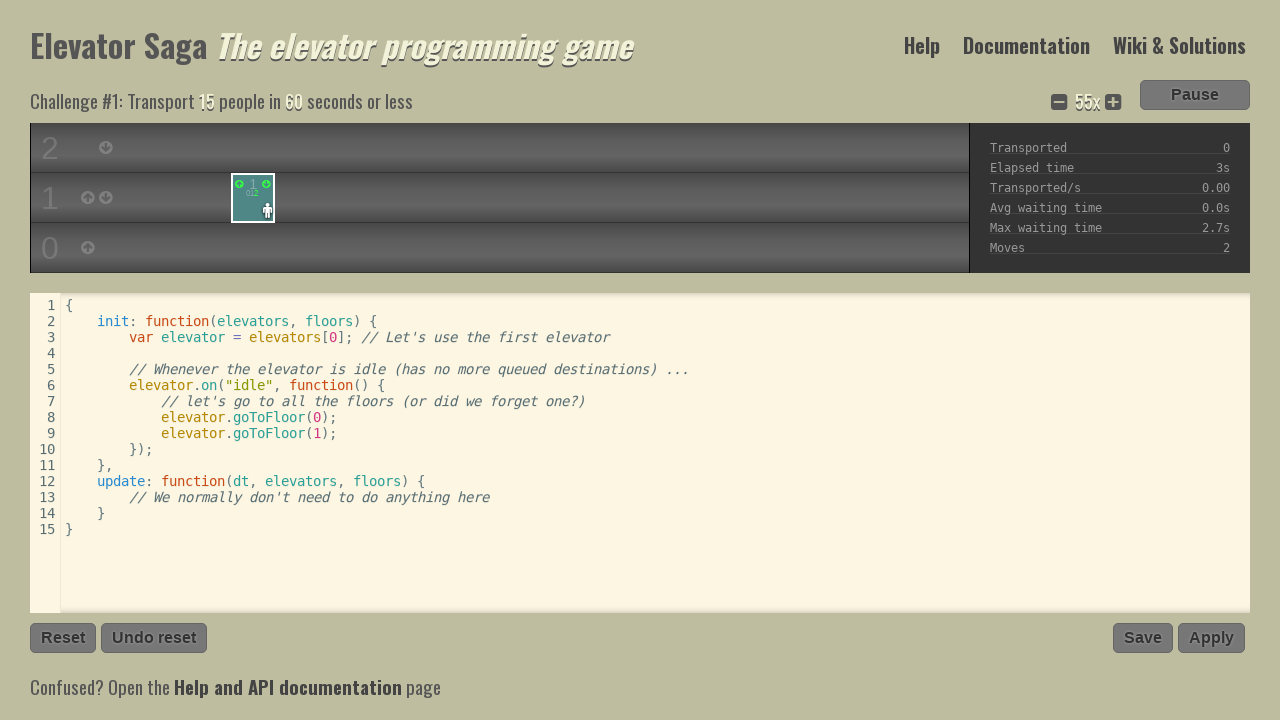

Waited for challenge to complete (button changed to 'Restart')
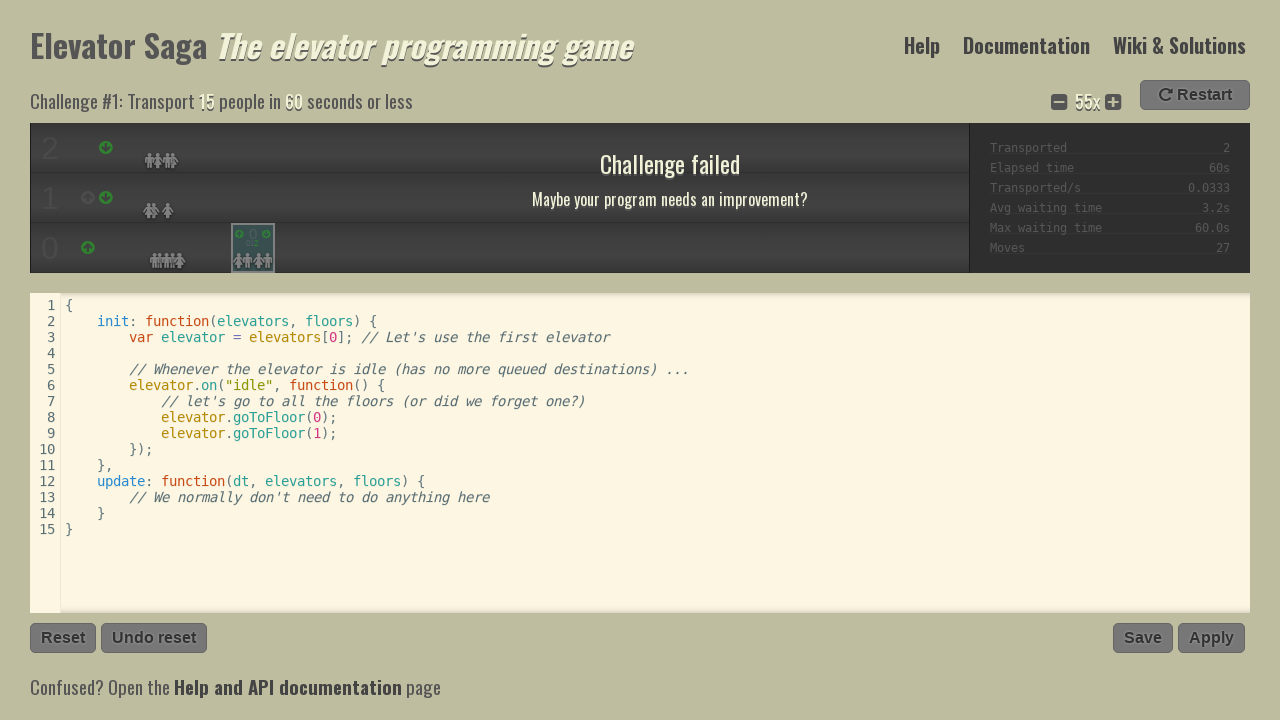

Verified feedback message is displayed - challenge failed without custom code
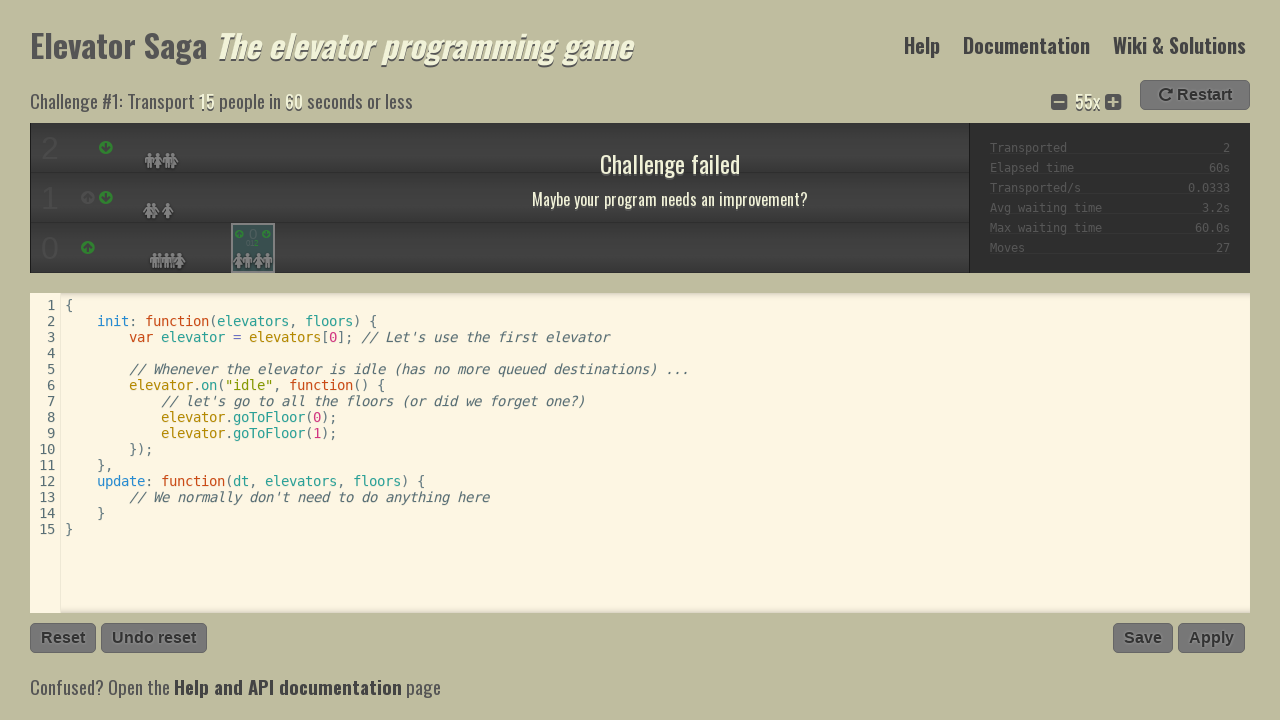

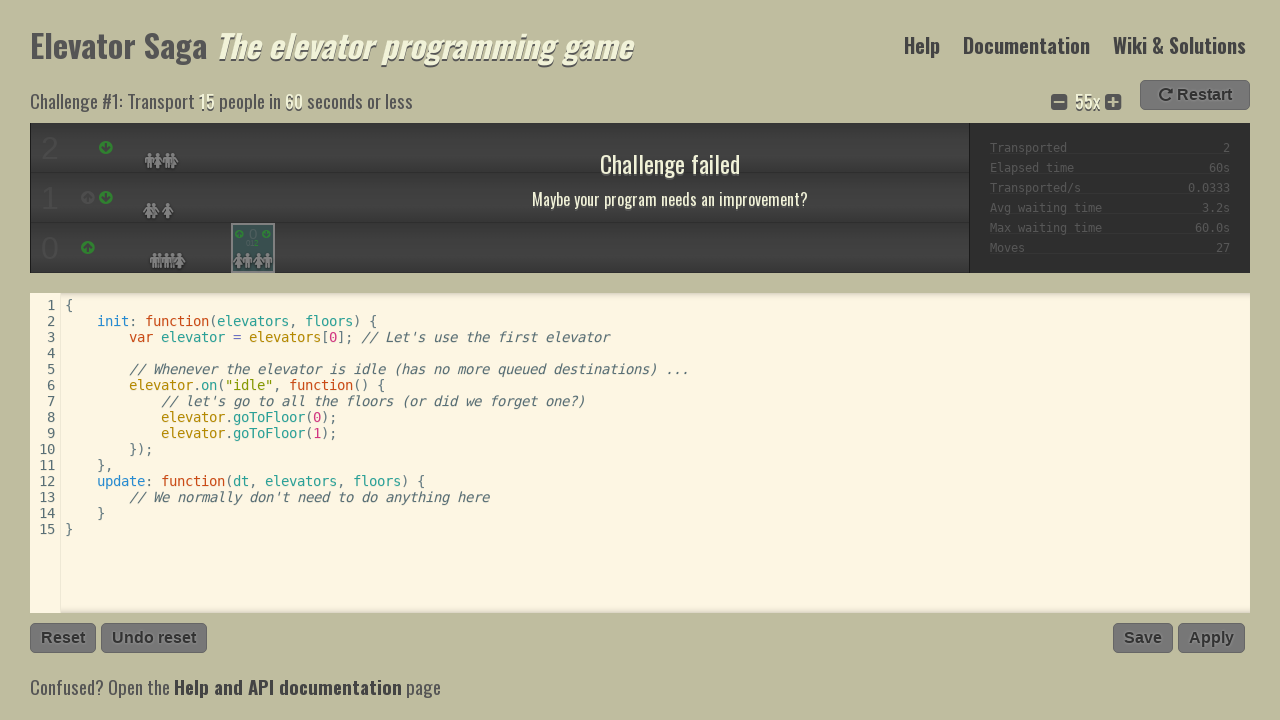